Tests unmarking todo items as complete by unchecking their checkboxes

Starting URL: https://demo.playwright.dev/todomvc

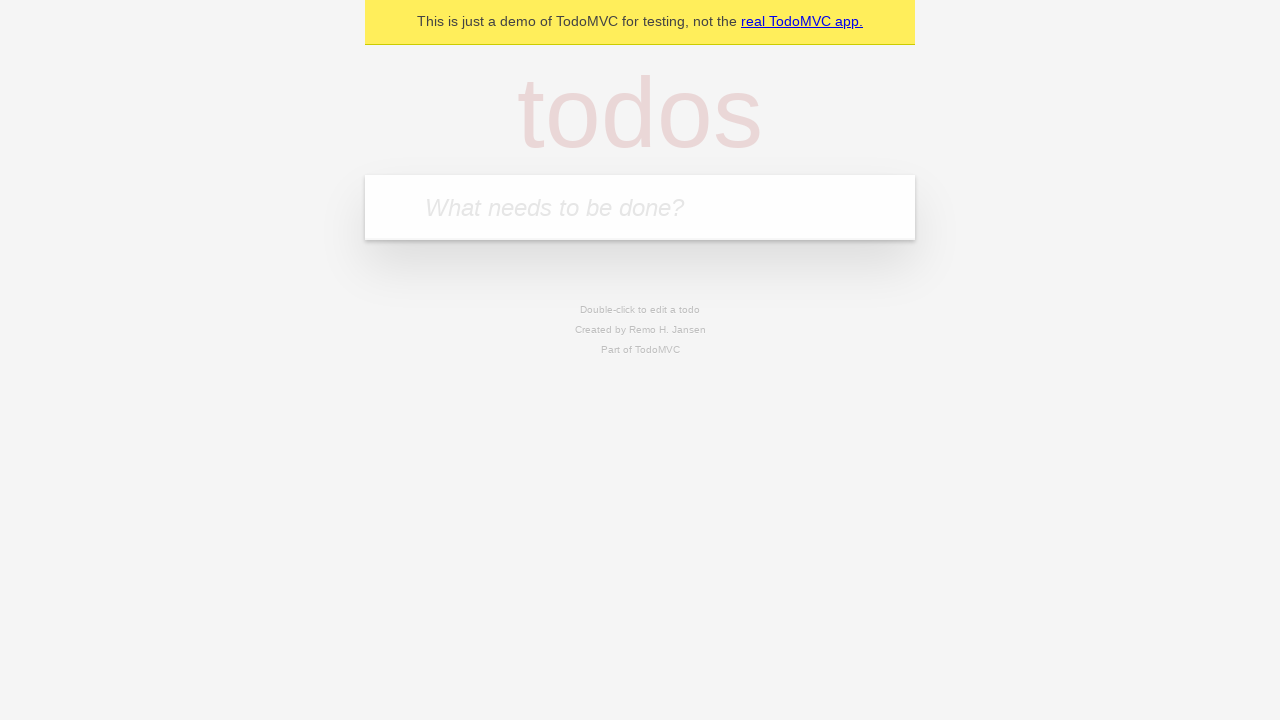

Filled todo input with 'buy some cheese' on internal:attr=[placeholder="What needs to be done?"i]
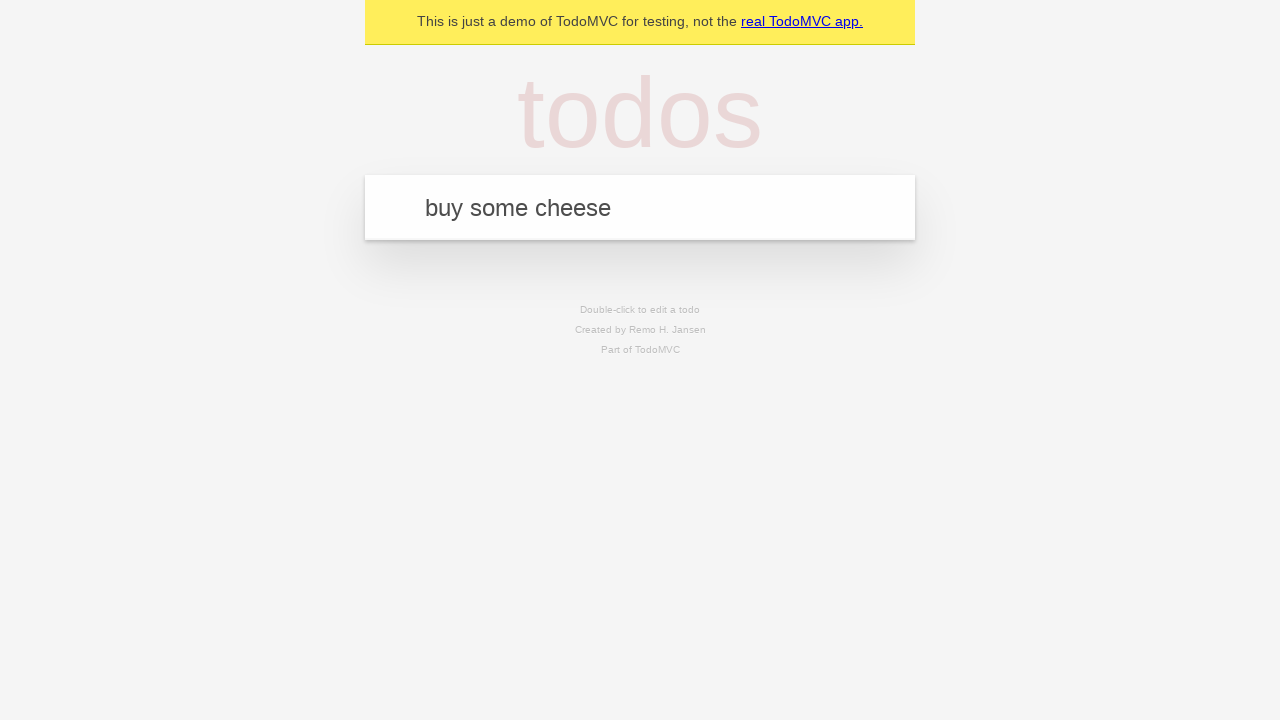

Pressed Enter to add todo item 'buy some cheese' on internal:attr=[placeholder="What needs to be done?"i]
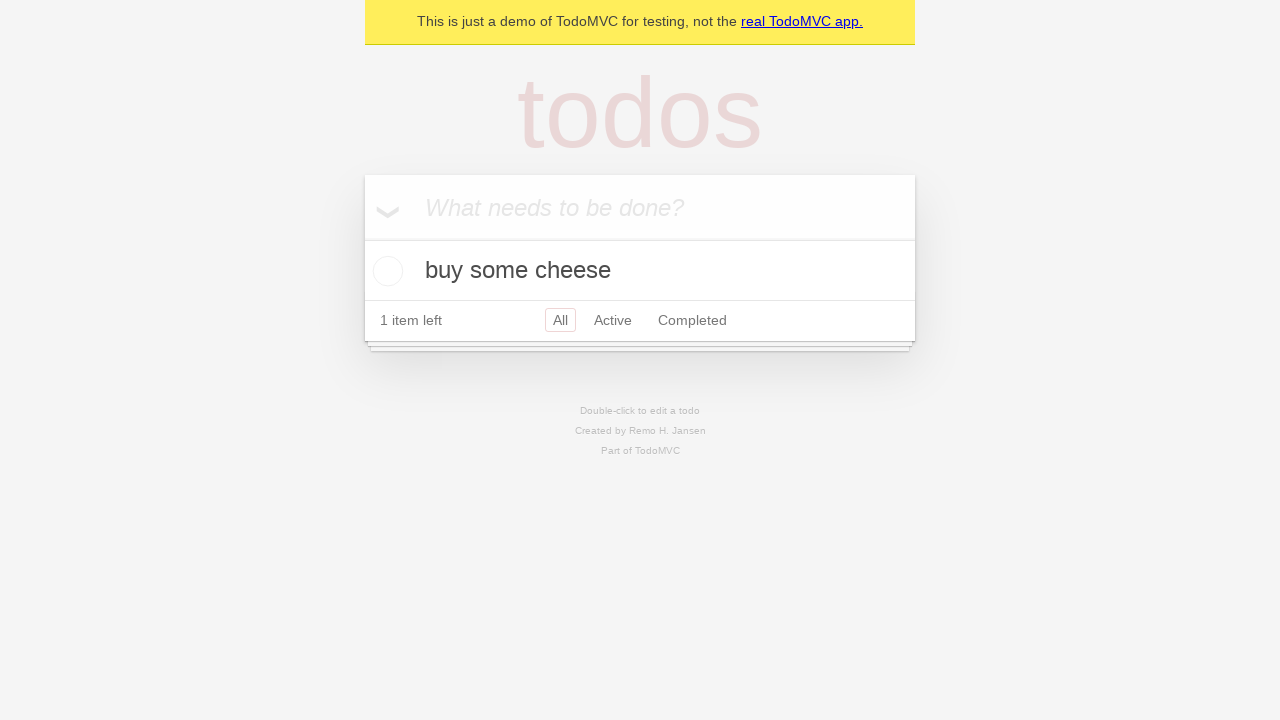

Filled todo input with 'feed the cat' on internal:attr=[placeholder="What needs to be done?"i]
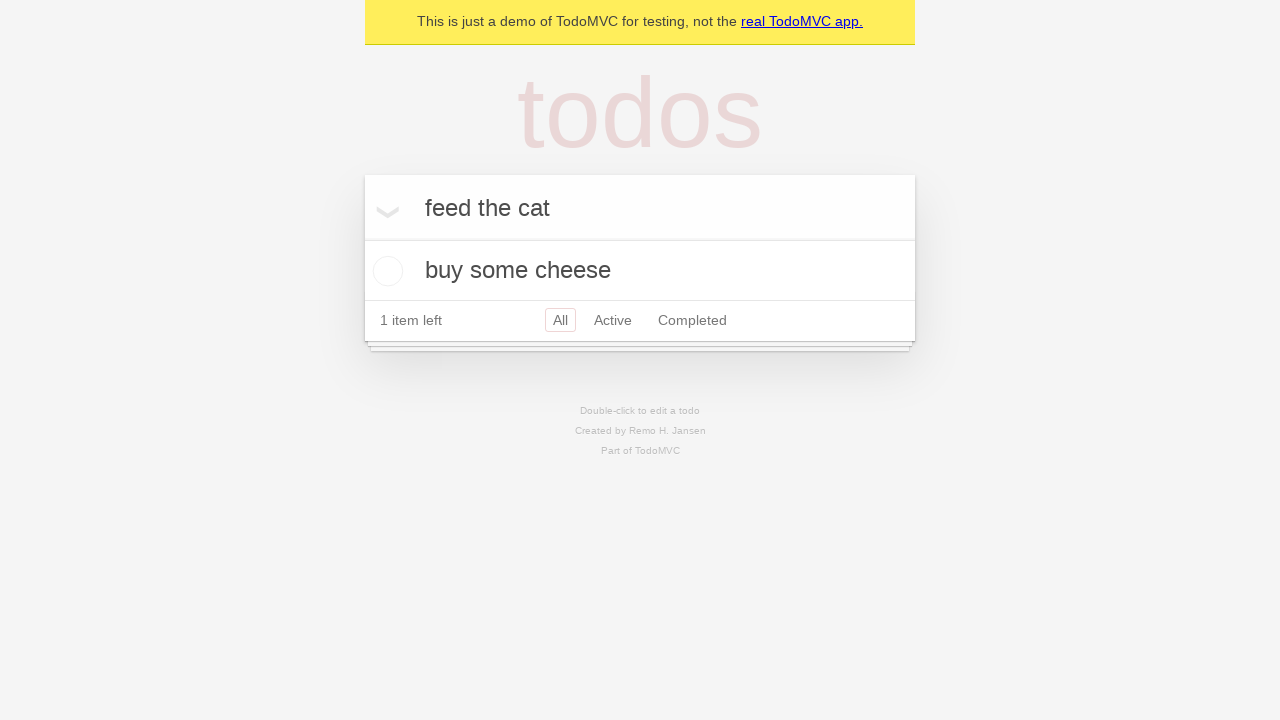

Pressed Enter to add todo item 'feed the cat' on internal:attr=[placeholder="What needs to be done?"i]
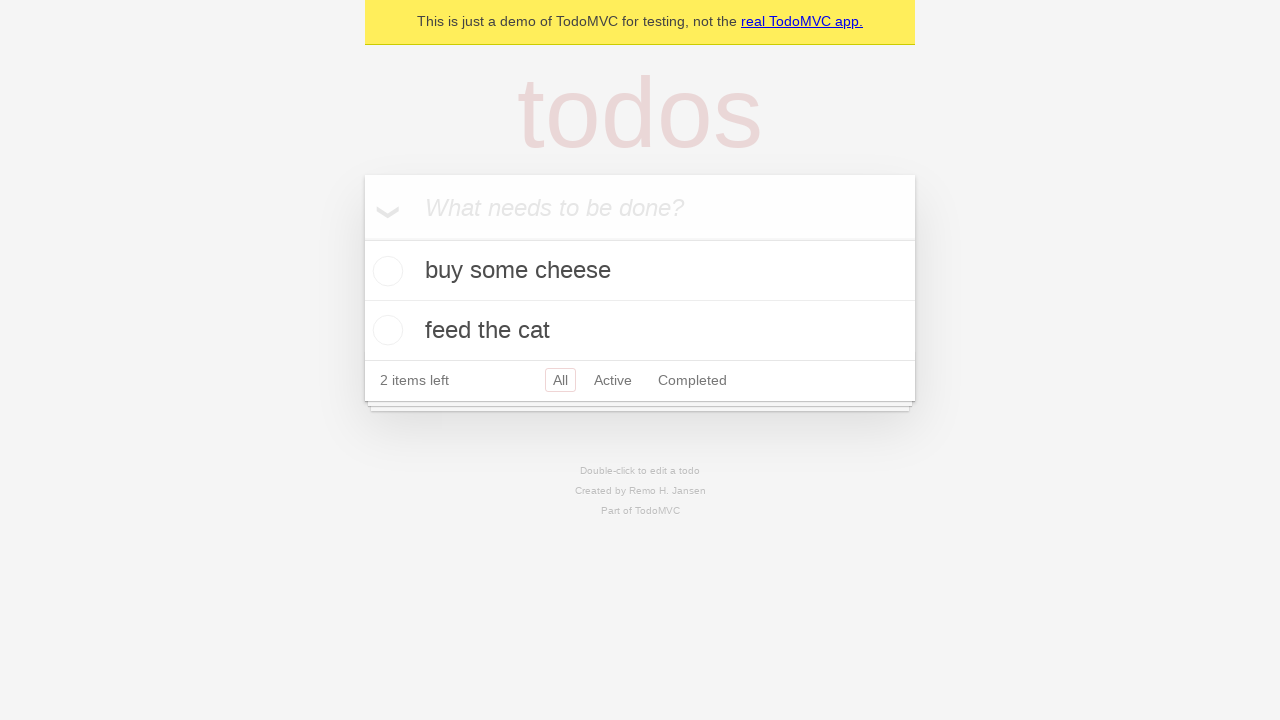

Located first todo item
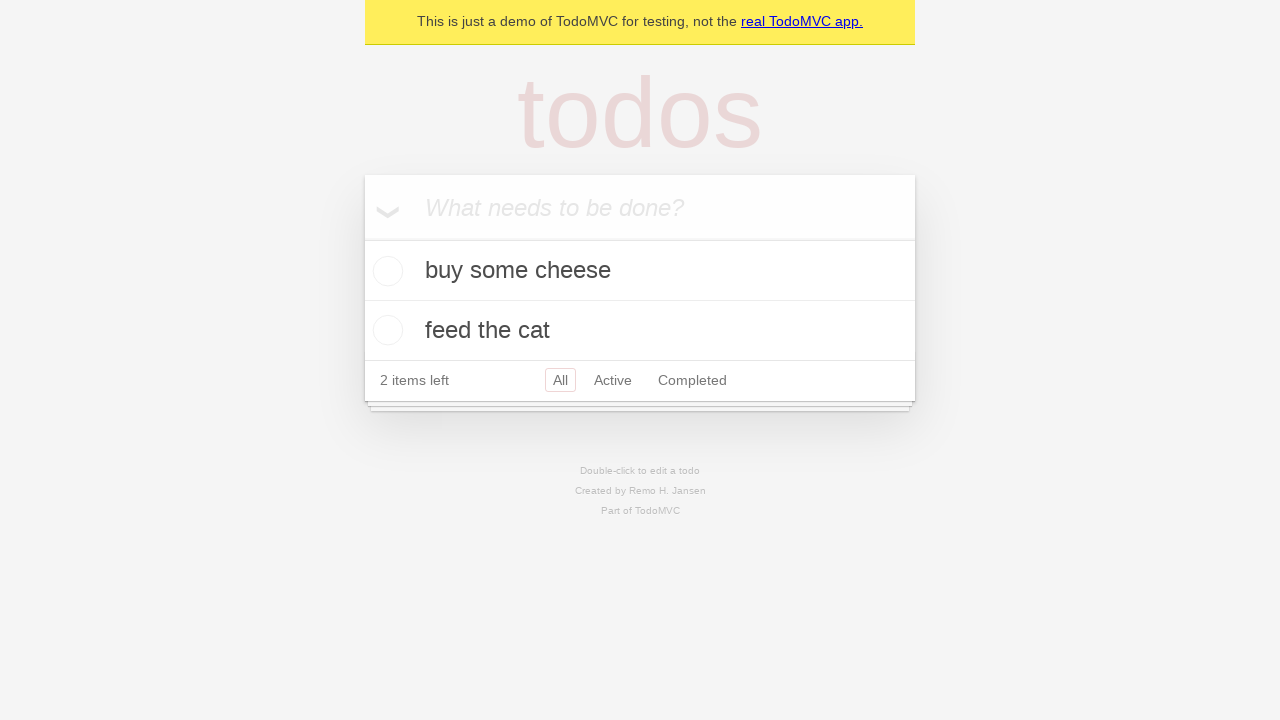

Located checkbox for first todo item
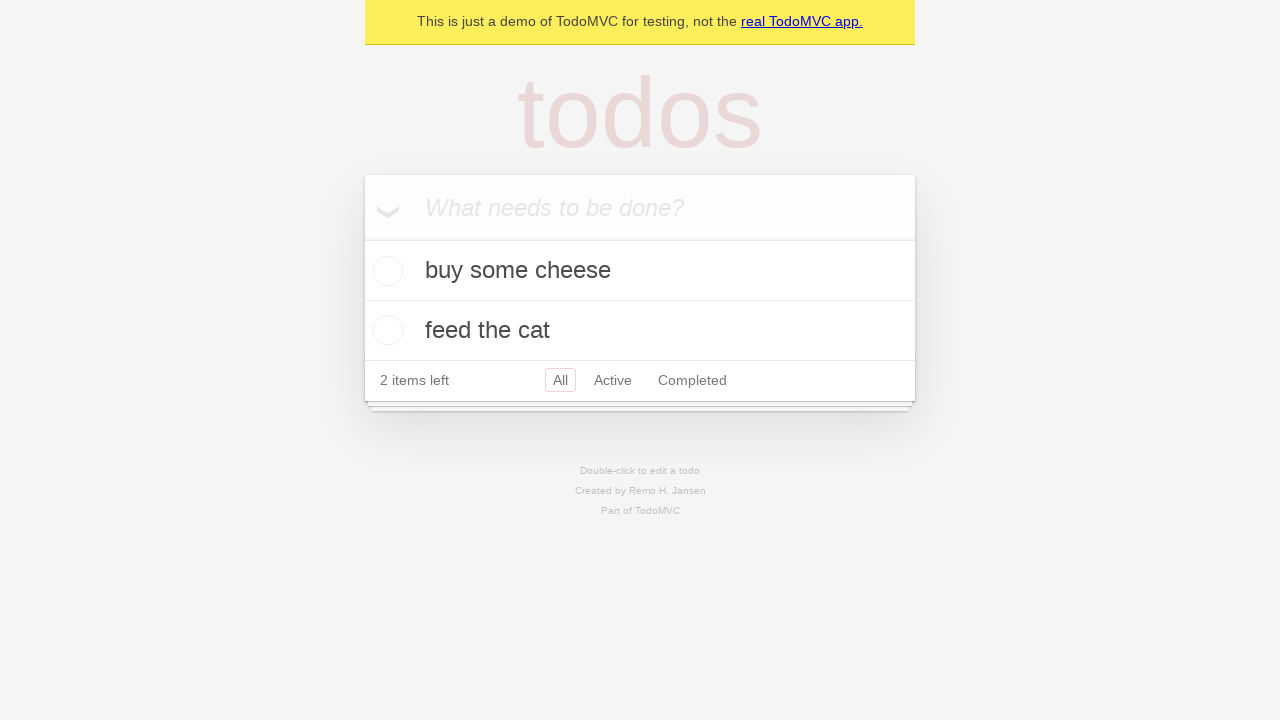

Checked the first todo item to mark it as complete at (385, 271) on [data-testid='todo-item'] >> nth=0 >> internal:role=checkbox
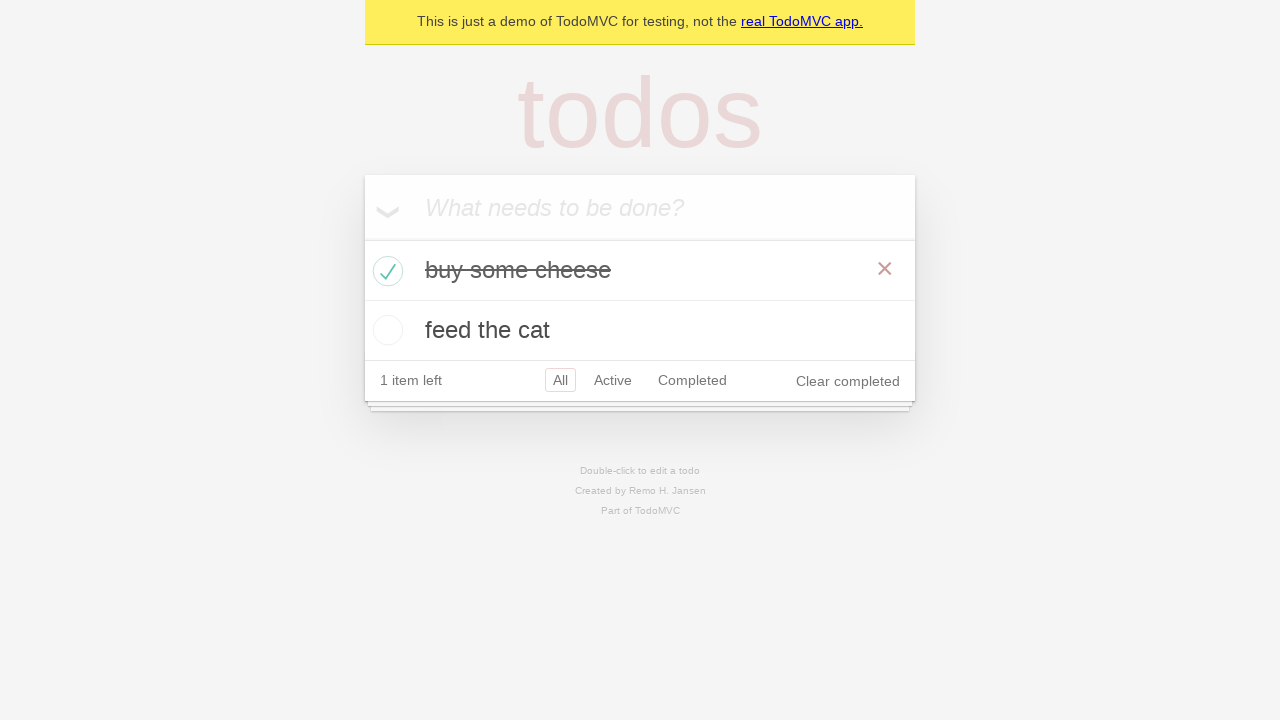

Unchecked the first todo item to mark it as incomplete at (385, 271) on [data-testid='todo-item'] >> nth=0 >> internal:role=checkbox
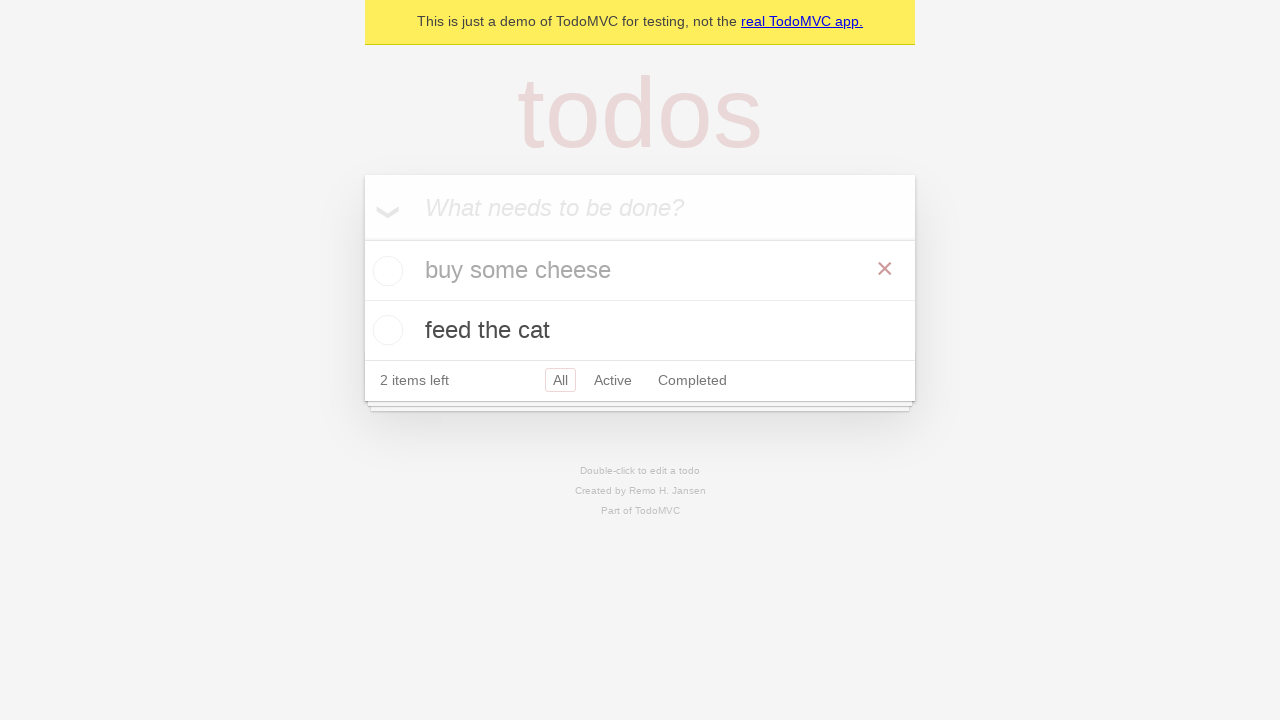

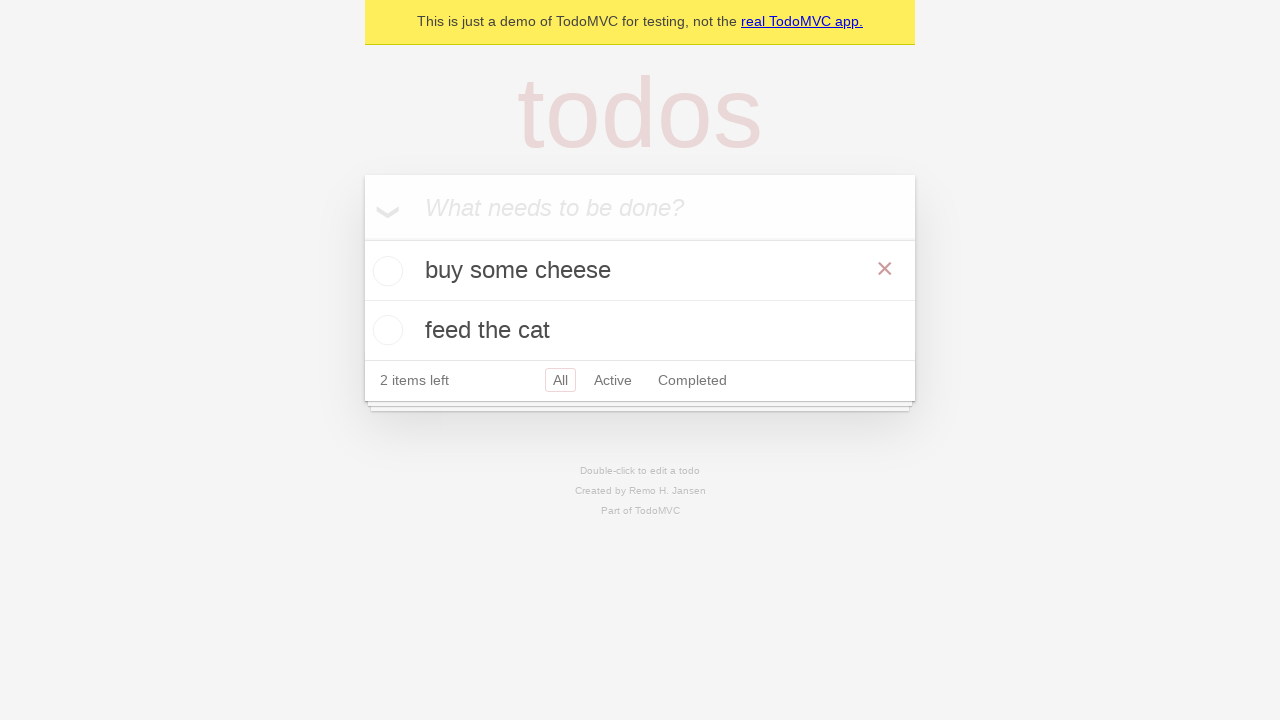